Tests GitHub repository search and verifies that a specific issue exists in the repository's issues tab

Starting URL: https://github.com

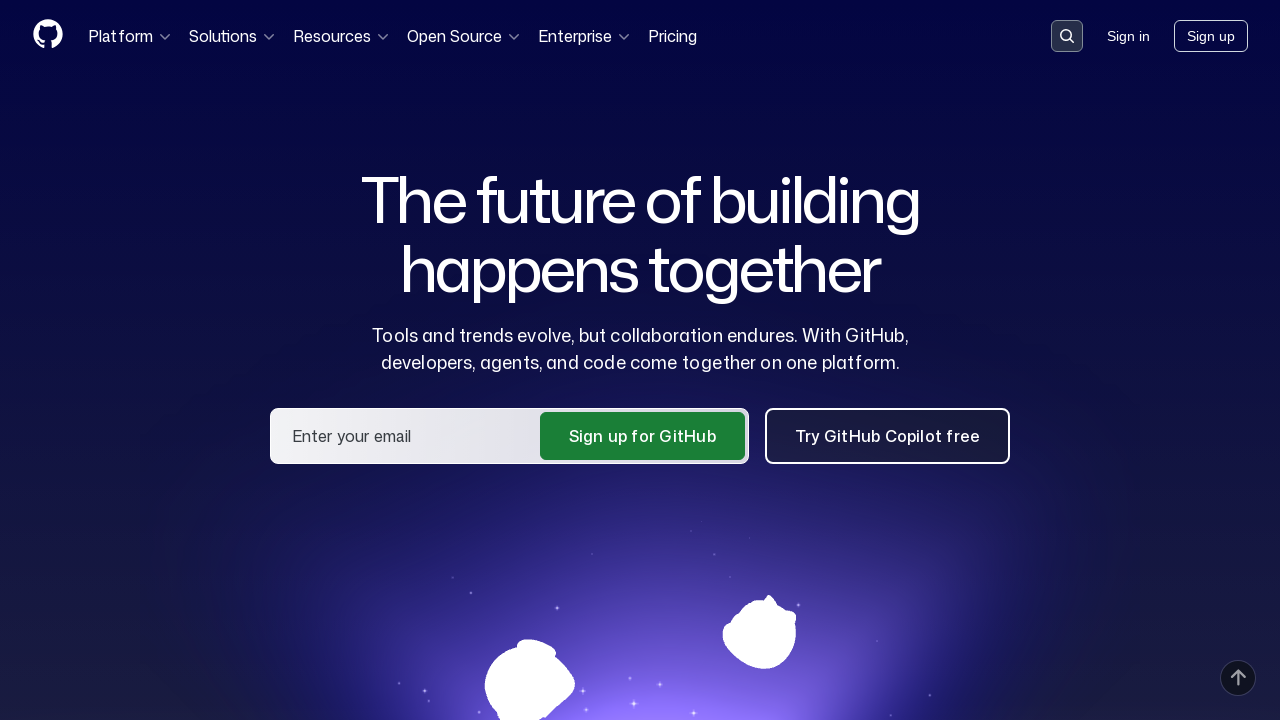

Clicked on GitHub search input field at (1067, 36) on .search-input
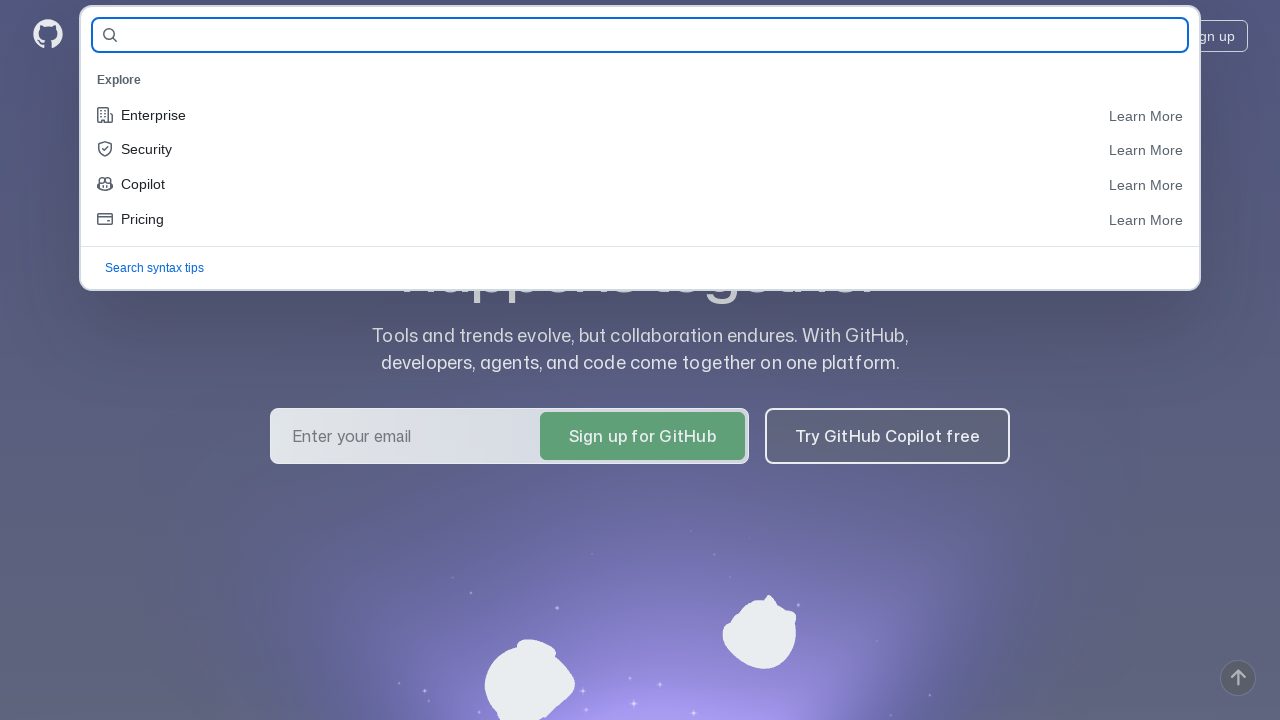

Filled search field with repository name 'YuriyLvatov/allure-report-11-21' on #query-builder-test
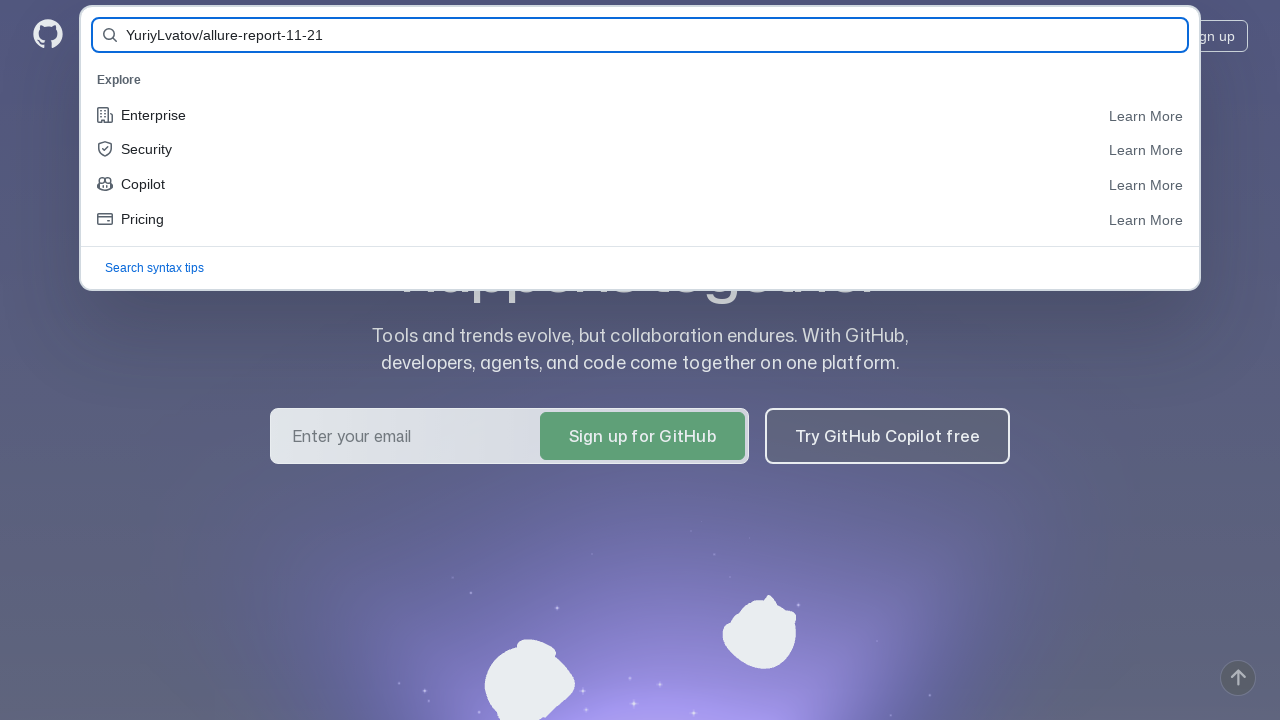

Pressed Enter to search for repository on #query-builder-test
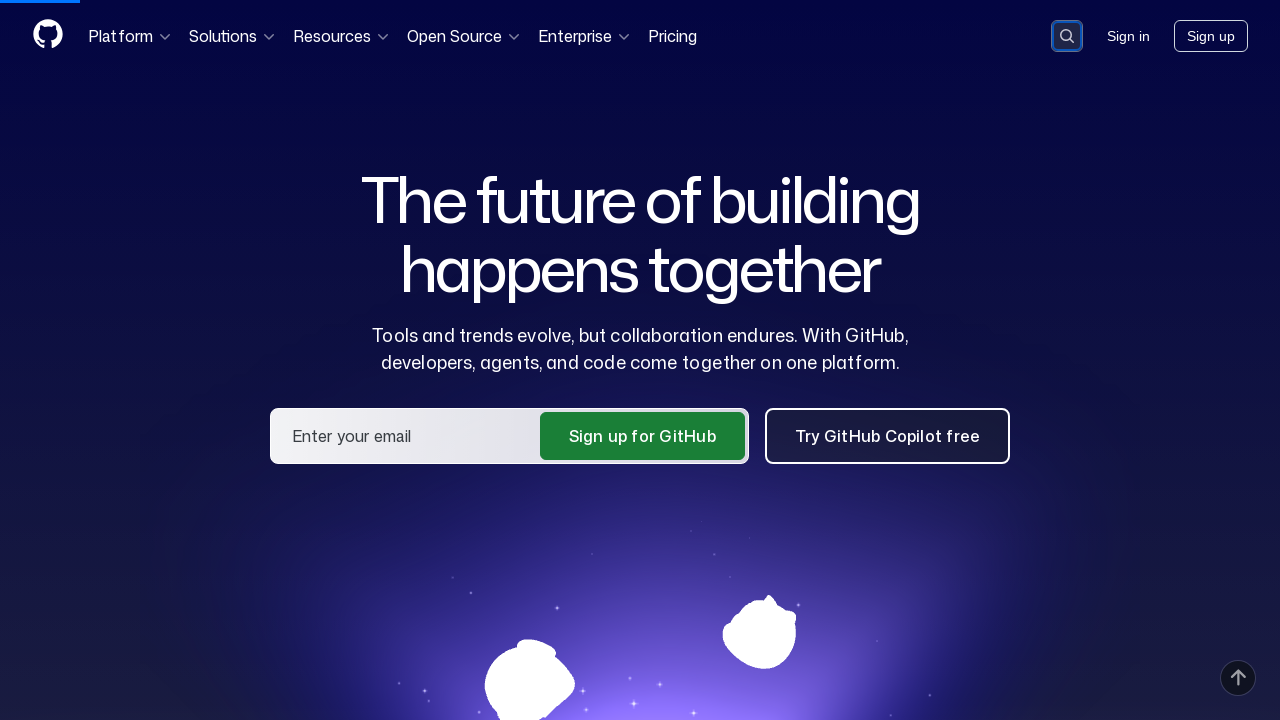

Clicked on repository link 'YuriyLvatov/allure-report-11-21' at (485, 161) on a:has-text('YuriyLvatov/allure-report-11-21')
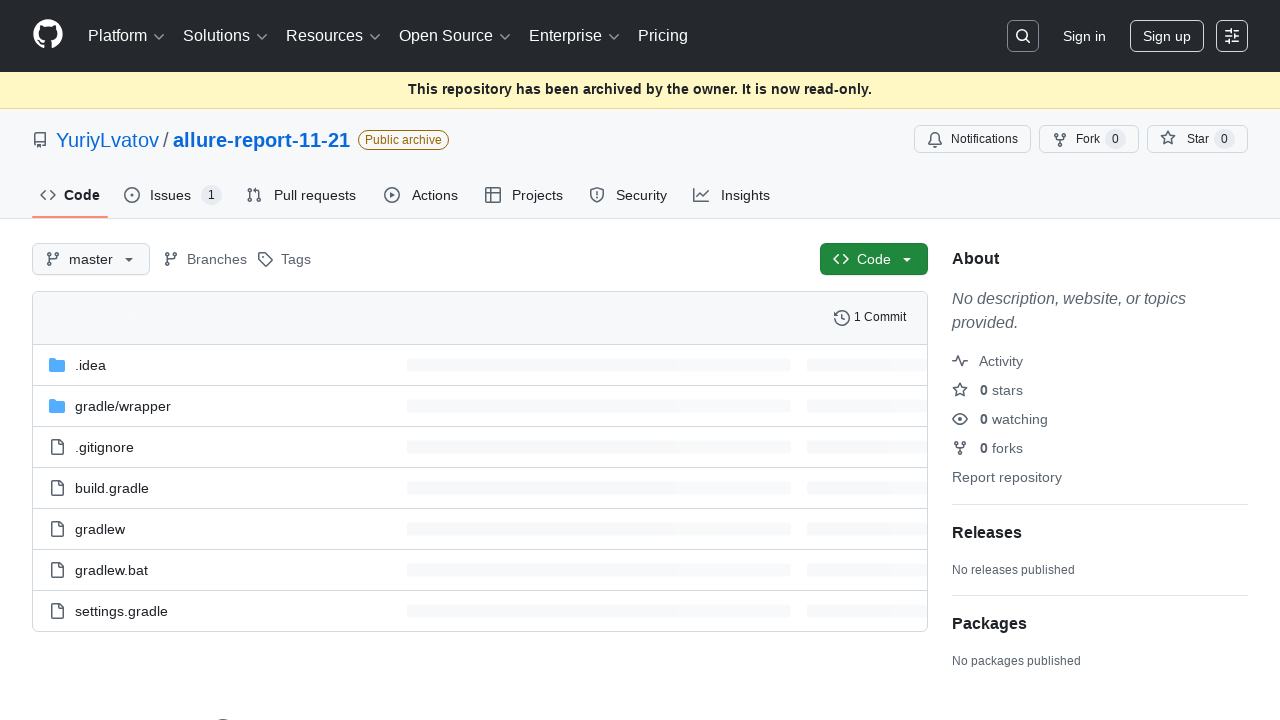

Clicked on Issues tab at (173, 195) on #issues-tab
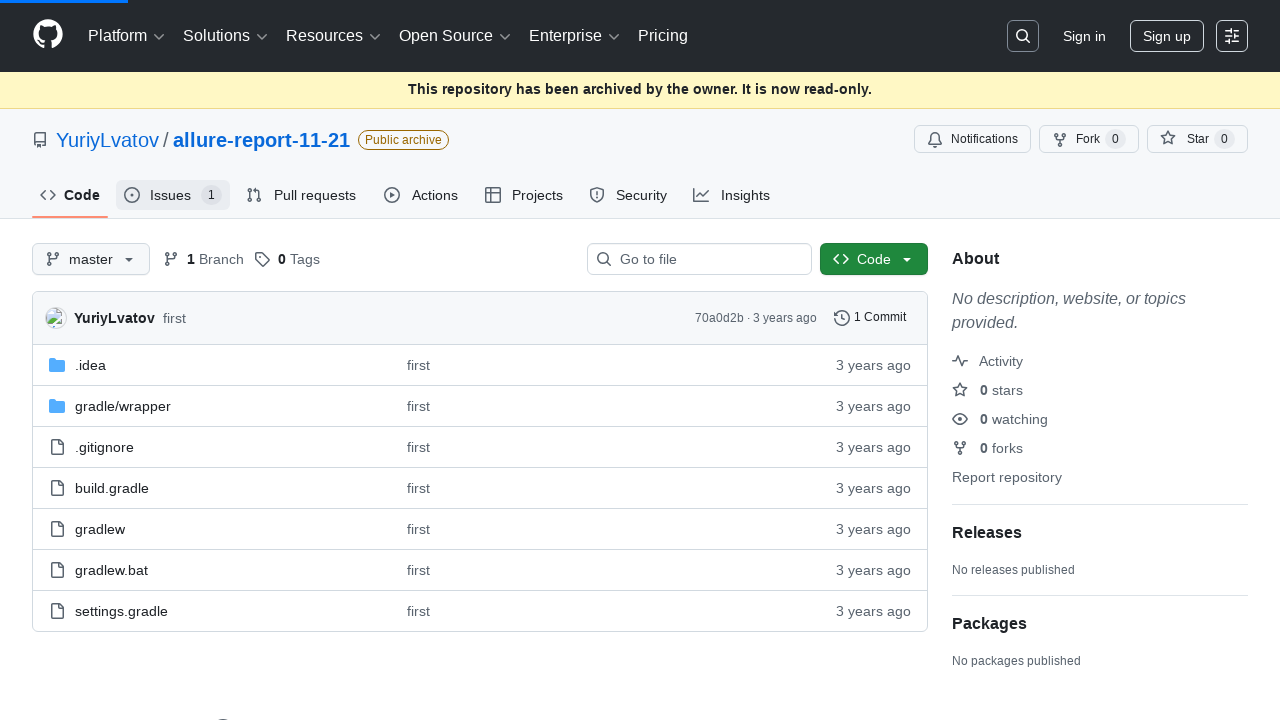

Verified that issue with text 'first issue' exists in repository
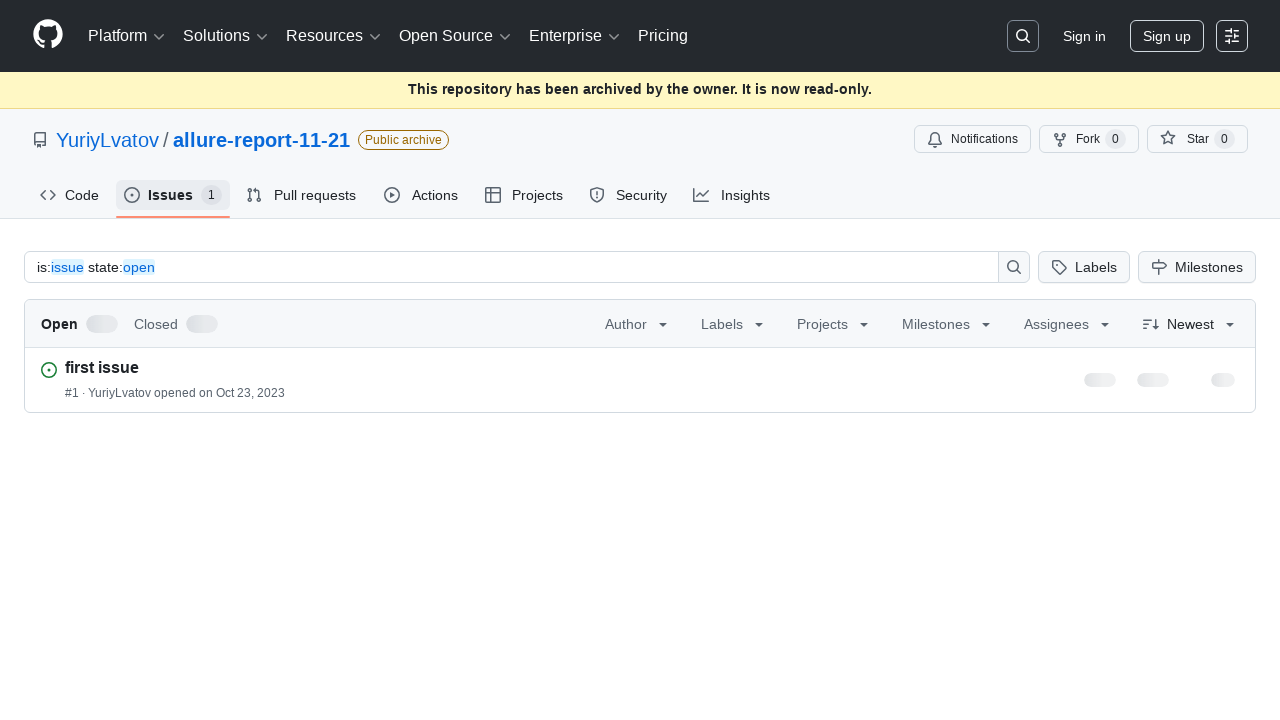

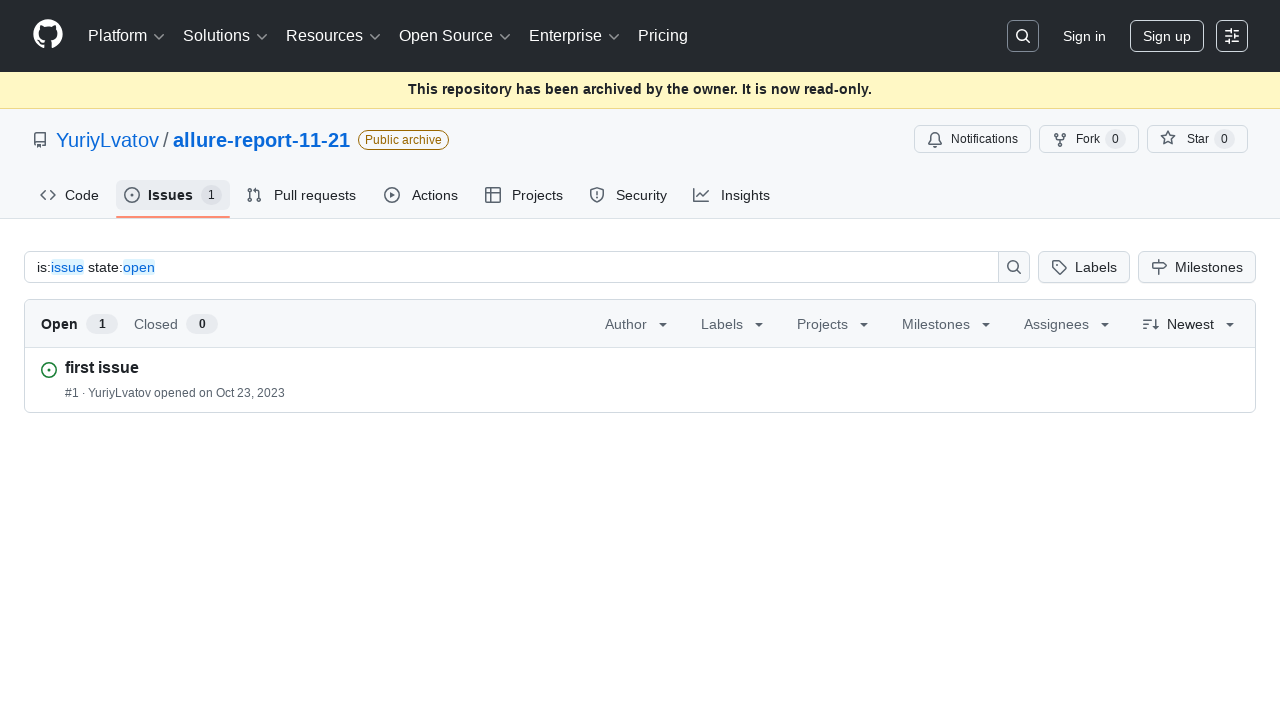